Tests hover functionality by hovering over the first avatar image and verifying that additional user information (caption) becomes visible.

Starting URL: http://the-internet.herokuapp.com/hovers

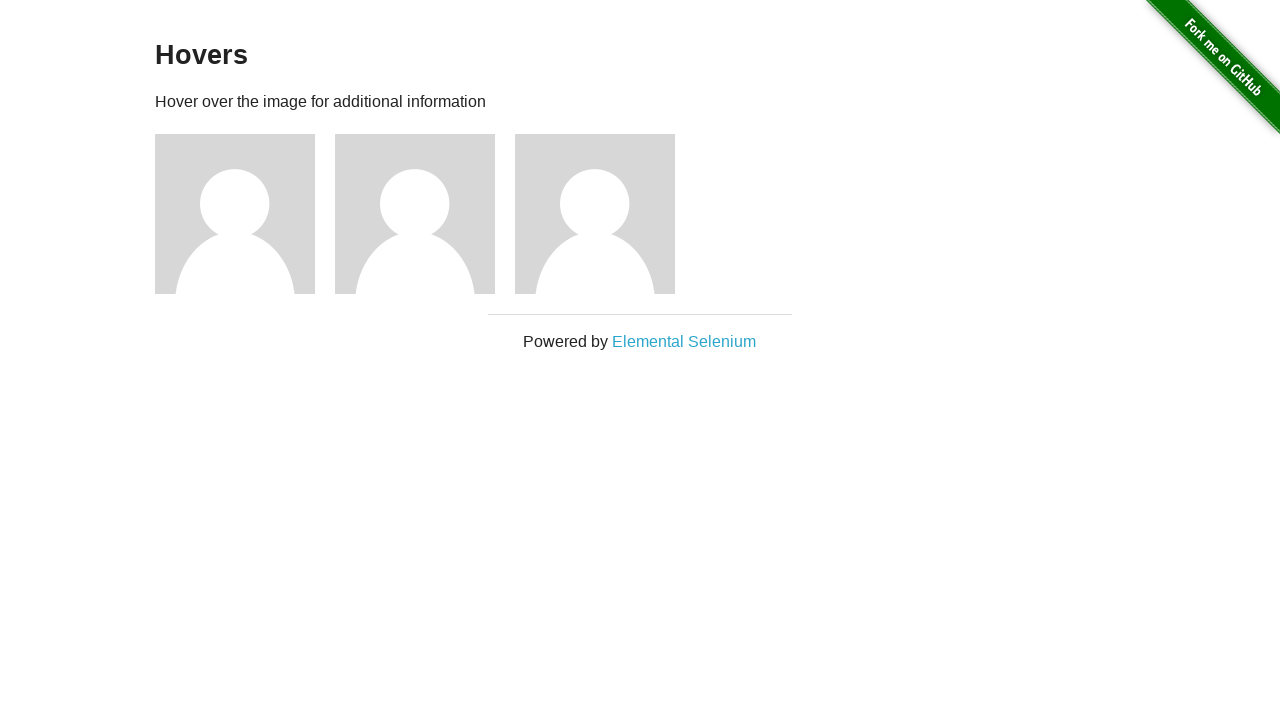

Hovered over the first avatar image at (245, 214) on .figure >> nth=0
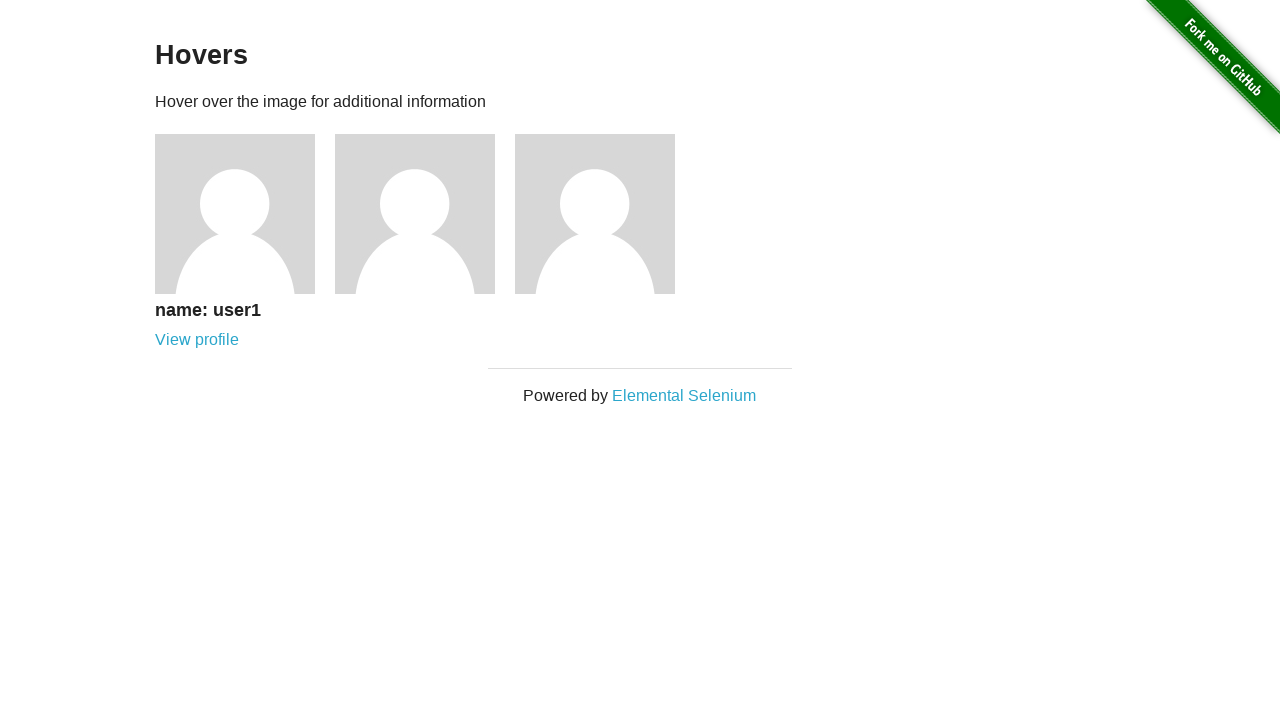

Caption element became visible after hovering
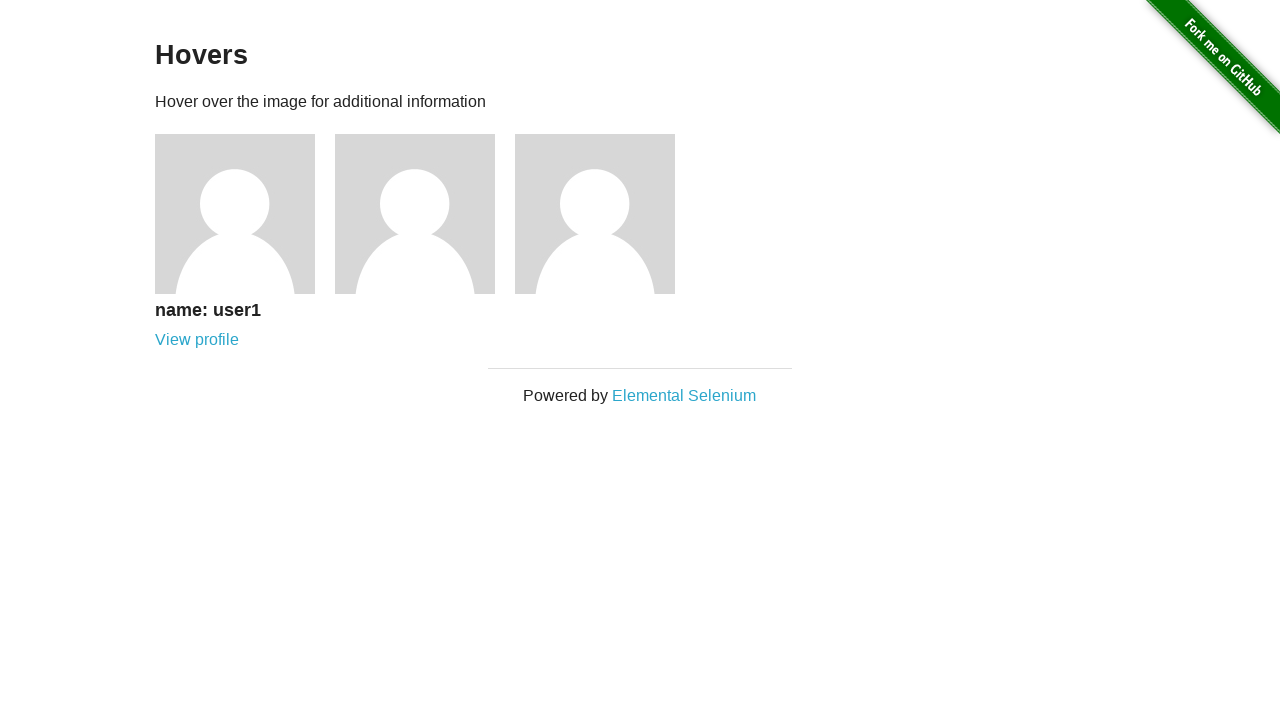

Verified that the user information caption is visible
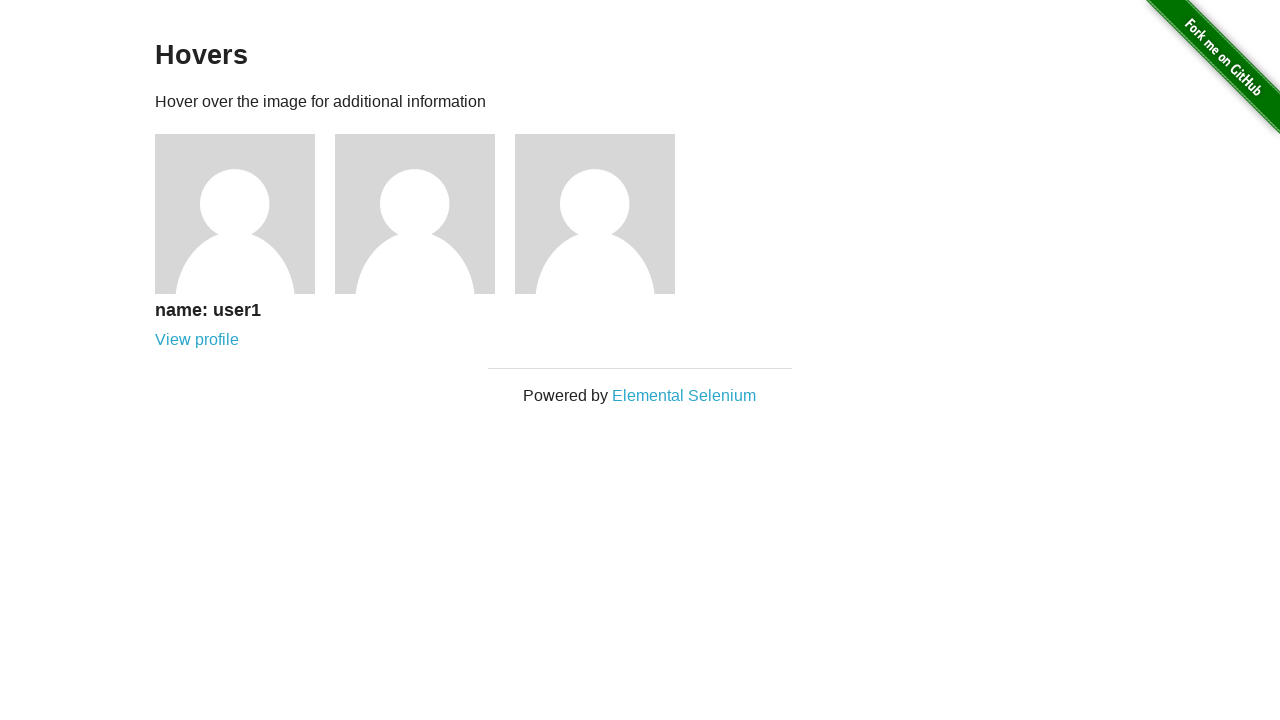

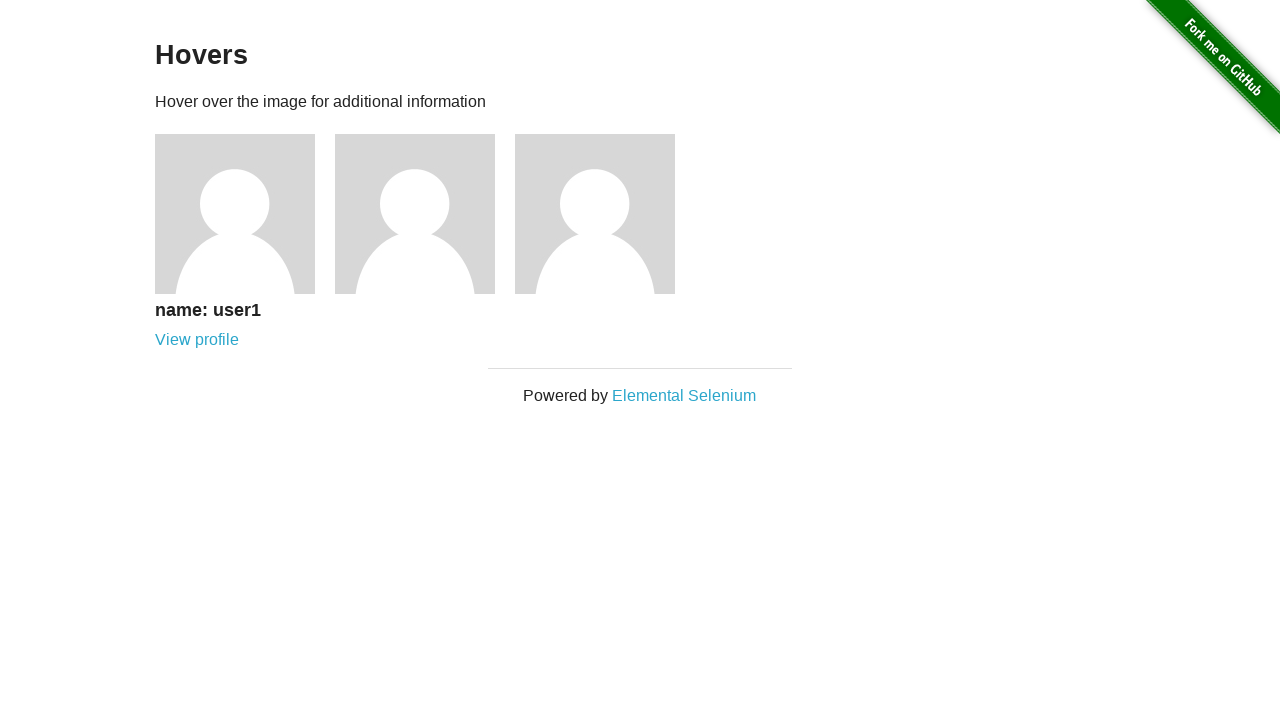